Tests file upload functionality by uploading a file and verifying the upload was successful

Starting URL: https://the-internet.herokuapp.com/

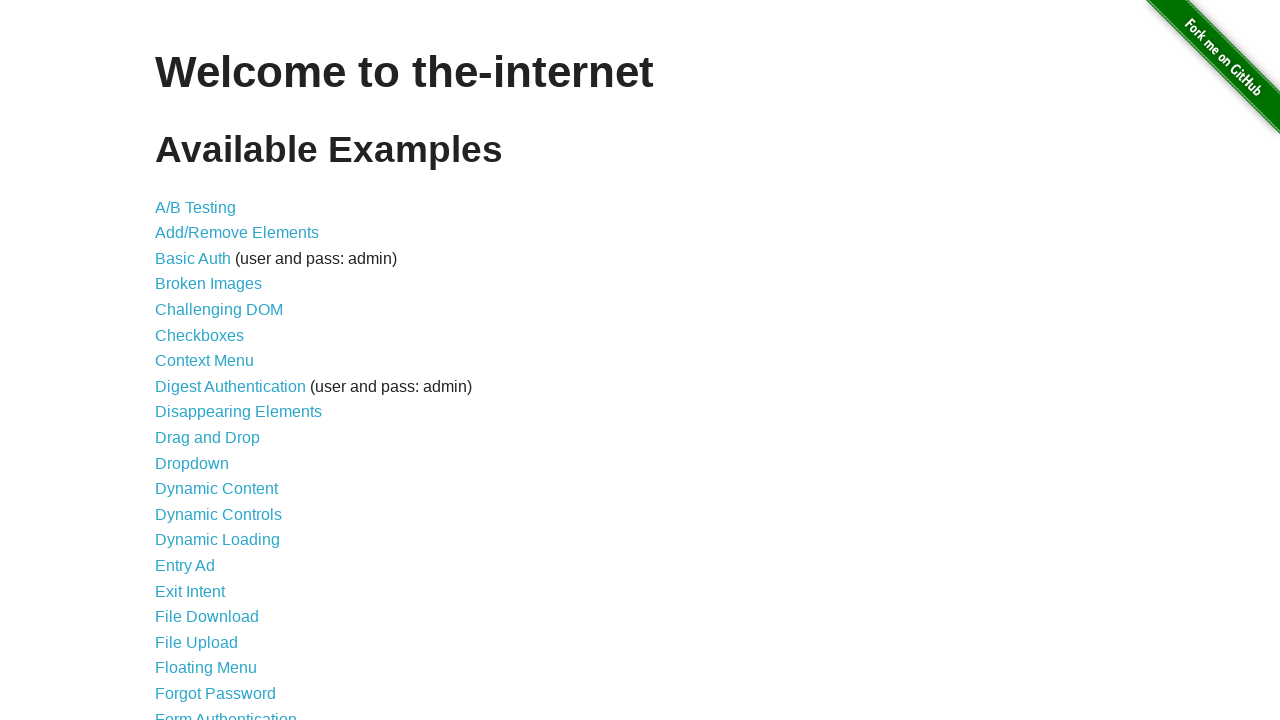

Clicked on File Upload link at (196, 642) on a[href='/upload']
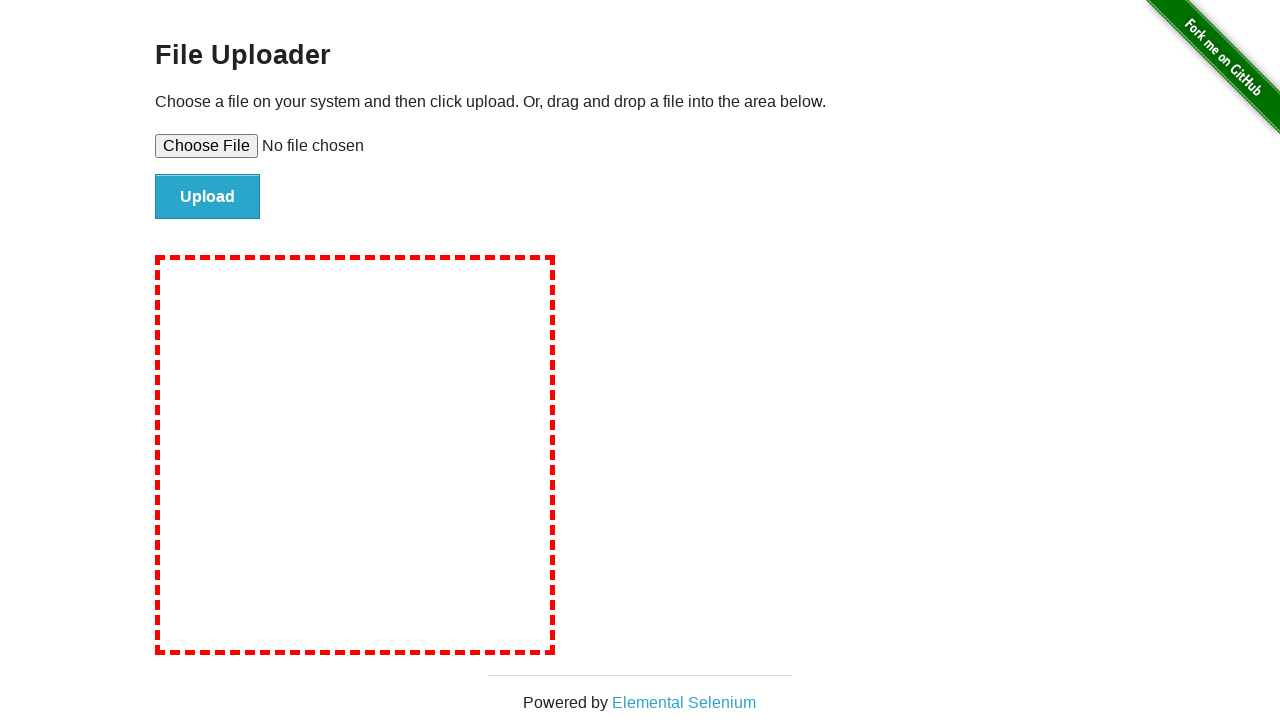

File upload page loaded successfully
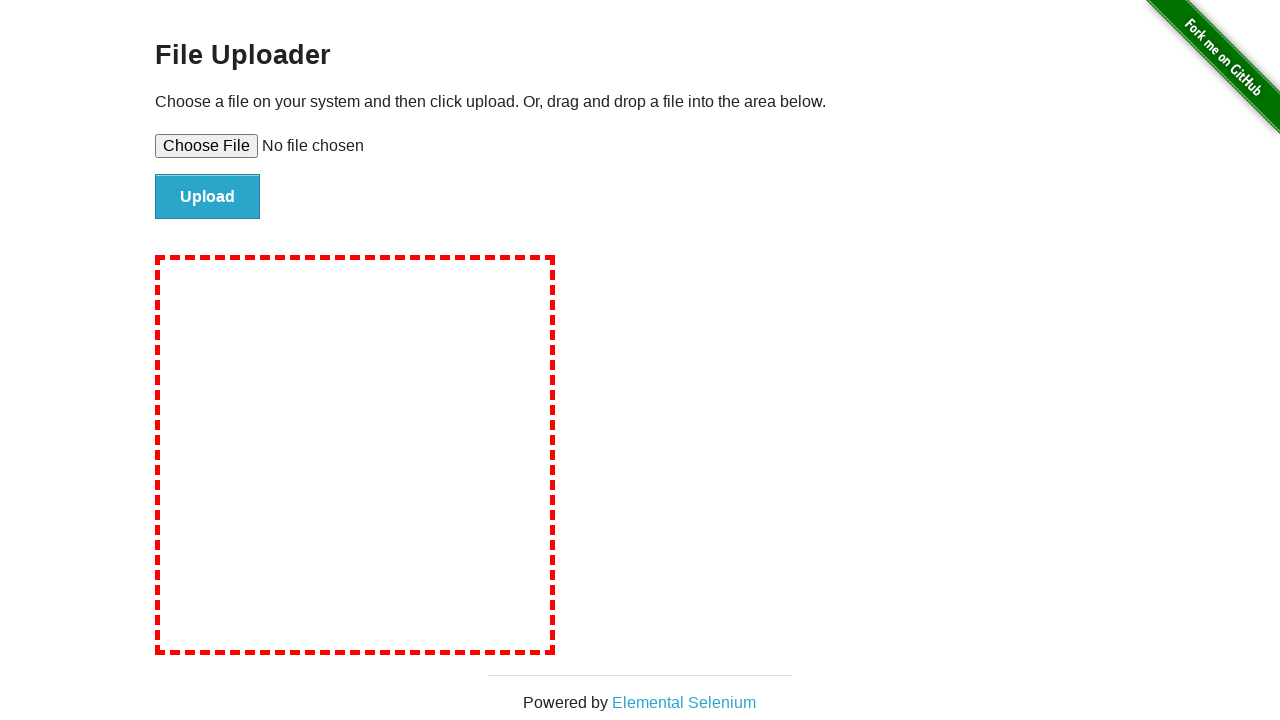

Set file input with testfile.txt
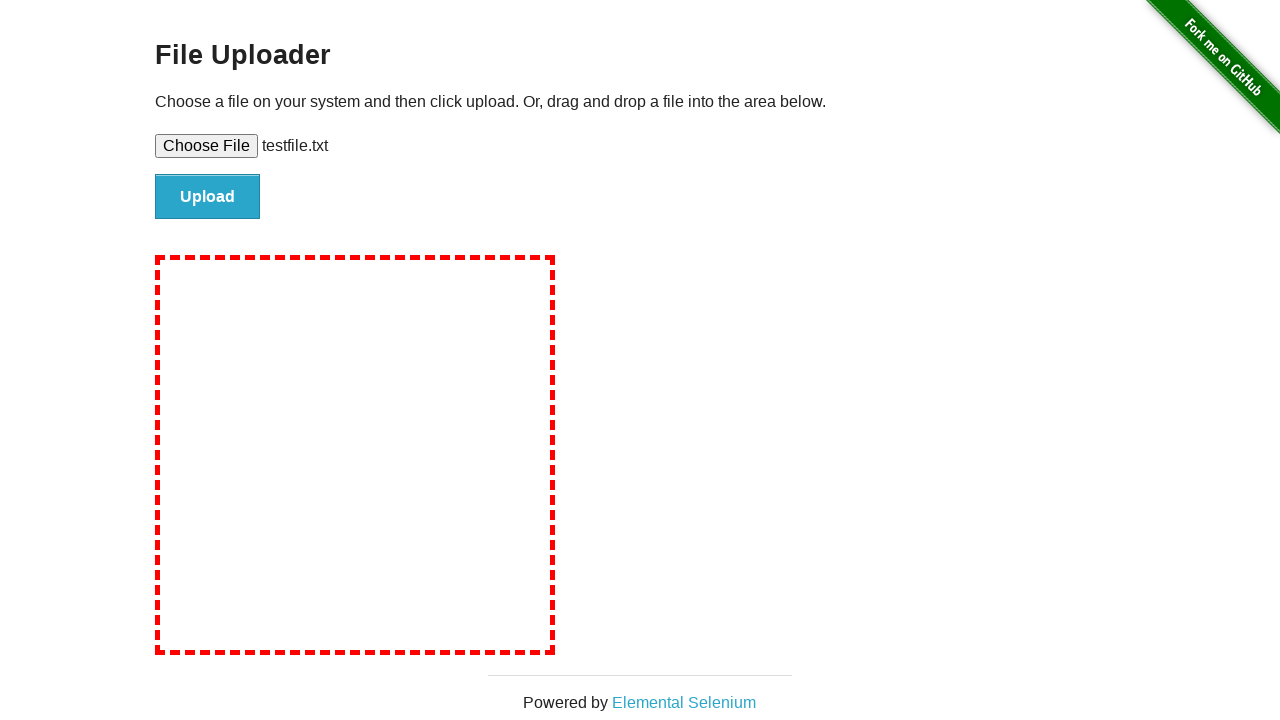

Clicked file submit button to upload at (208, 197) on #file-submit
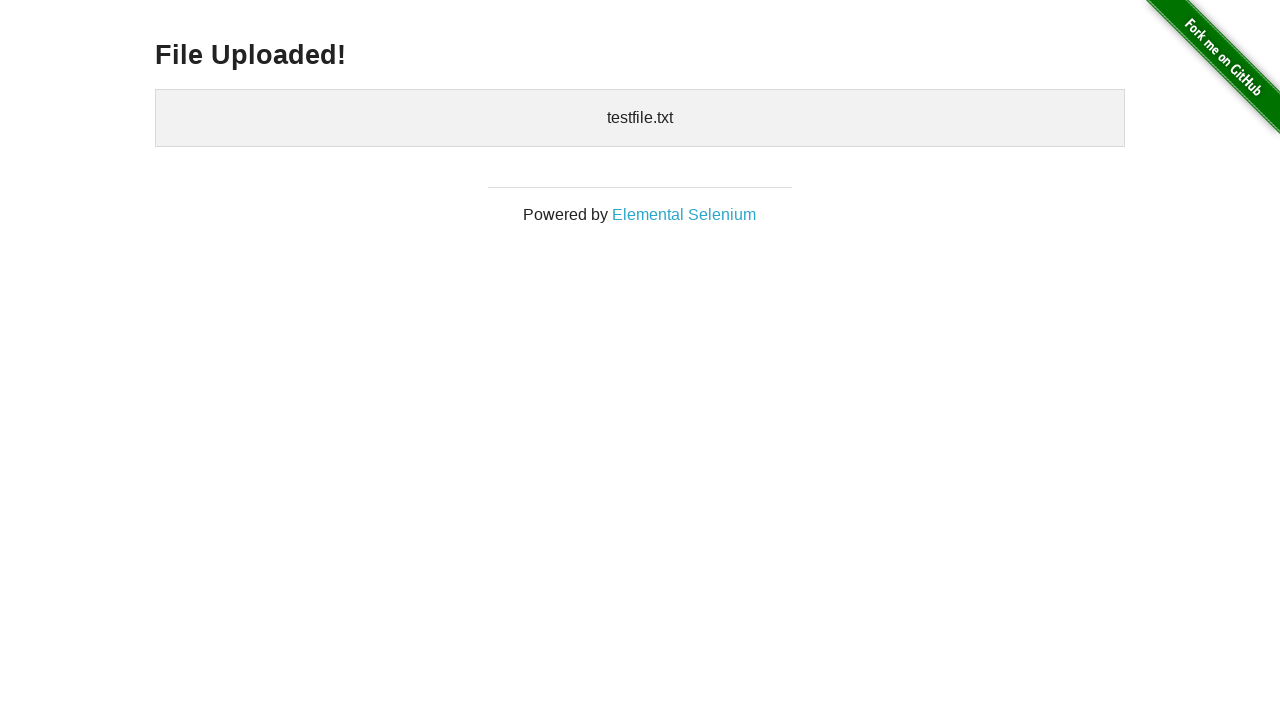

Upload successful - uploaded files section loaded
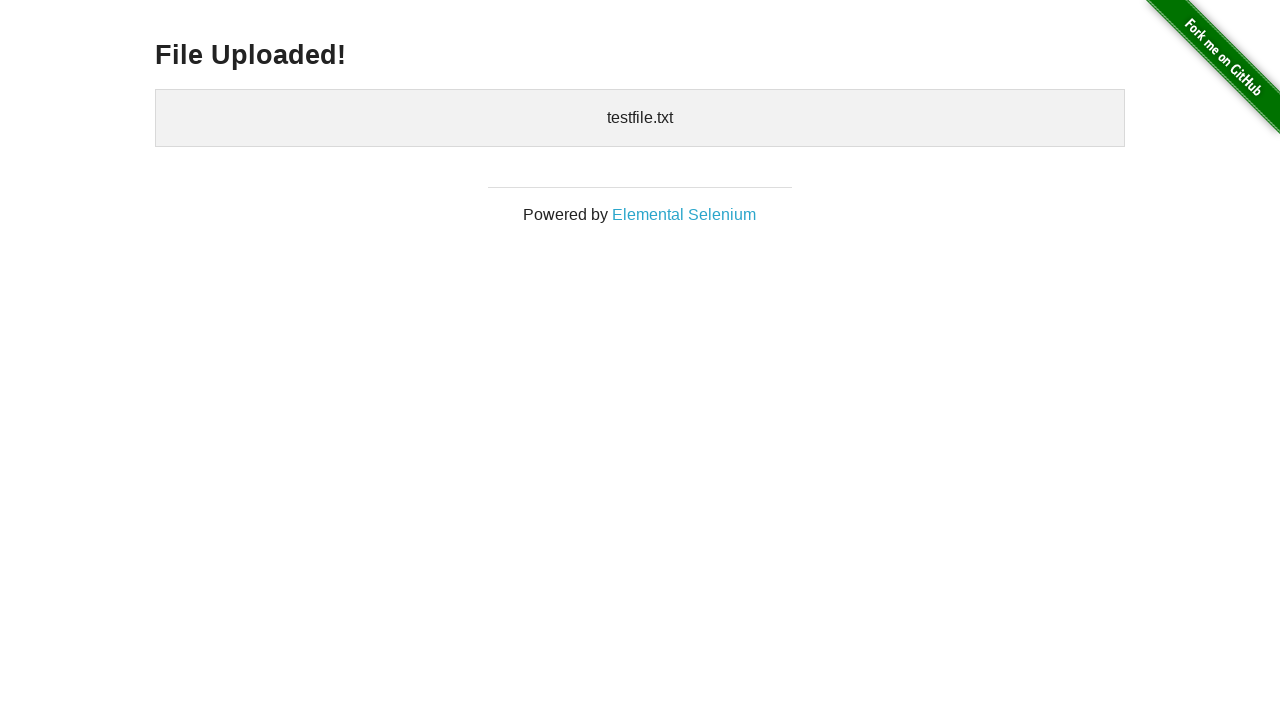

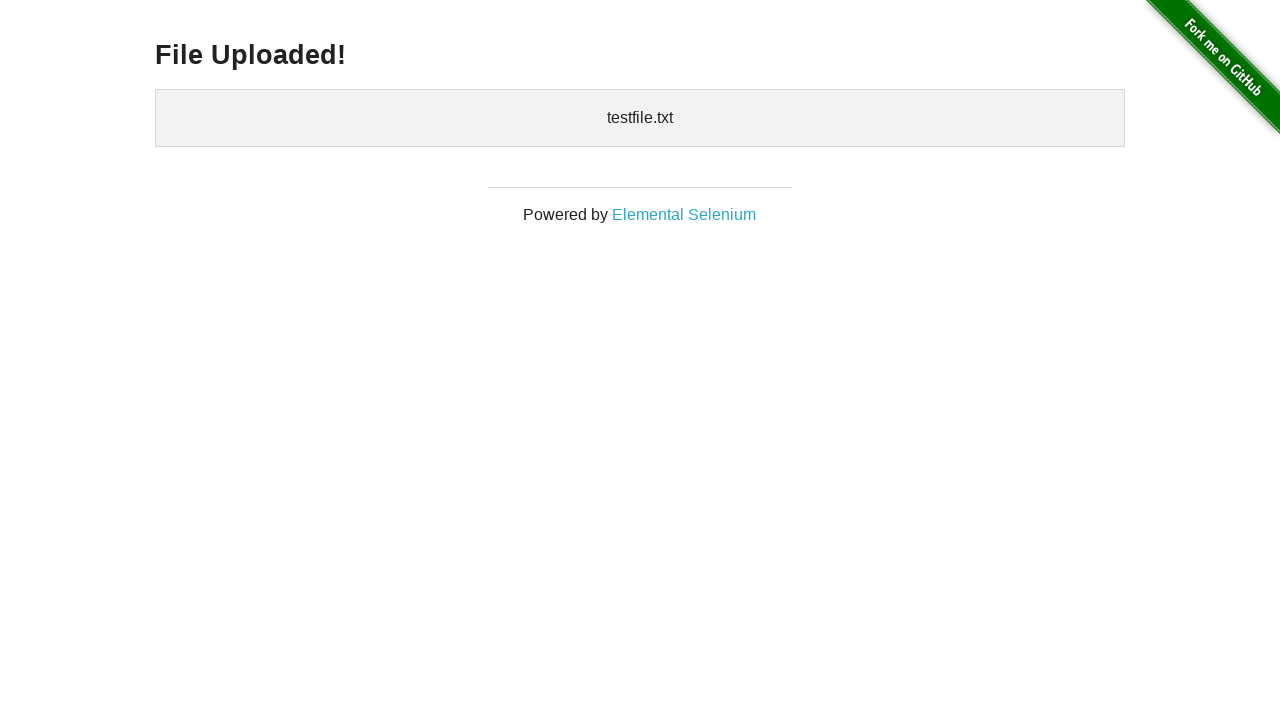